Navigates to example.org and clicks the main link, which redirects to the IANA reserved domains page

Starting URL: https://example.org

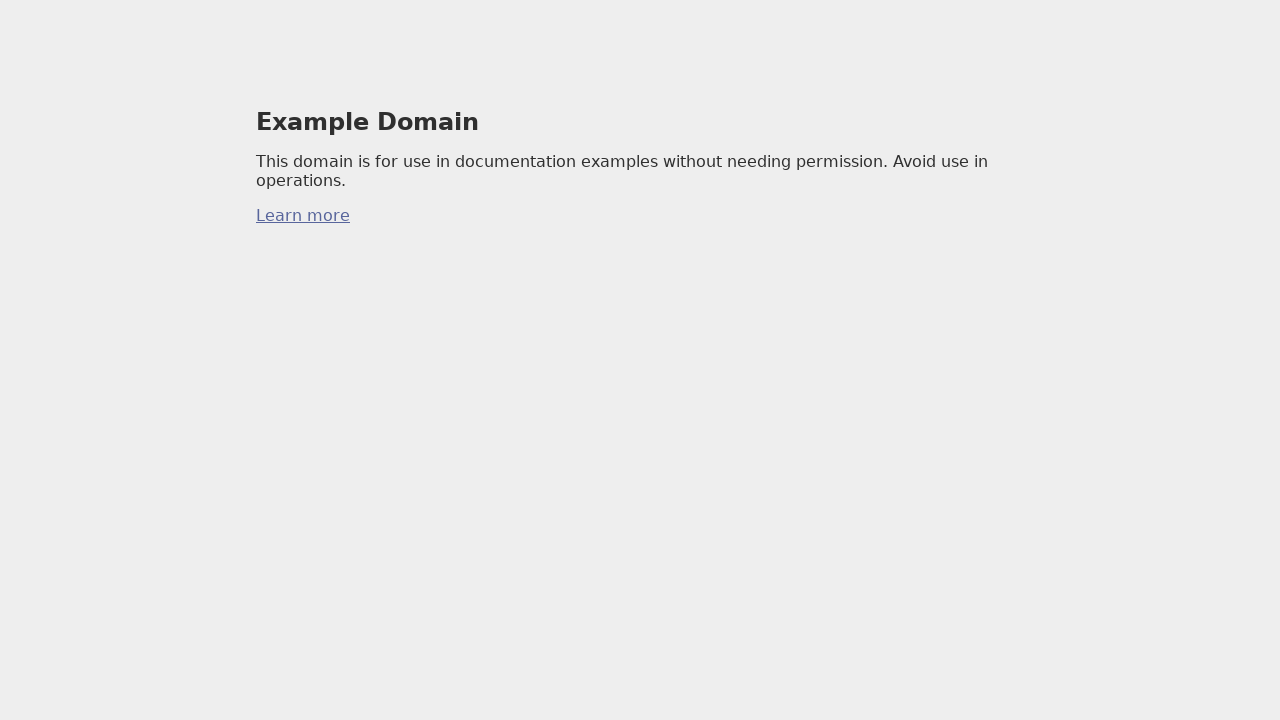

Clicked the main link on example.org at (303, 216) on a
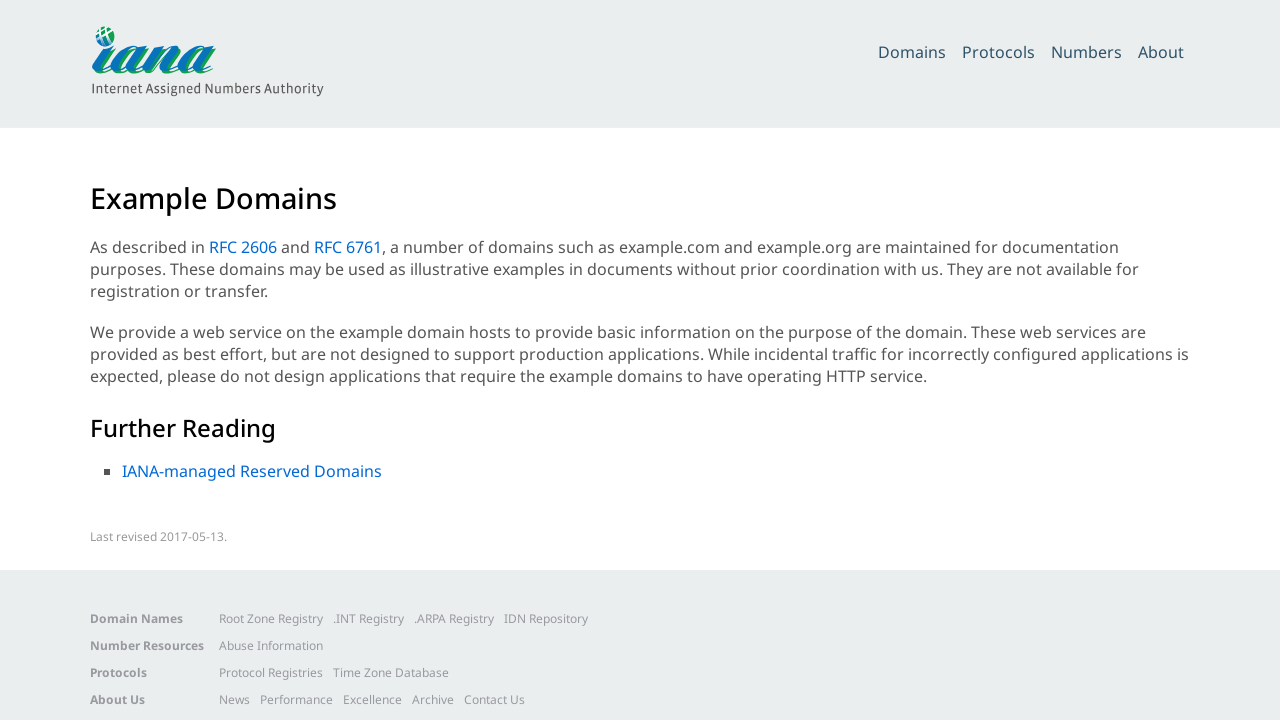

Waited for navigation to complete to IANA reserved domains page
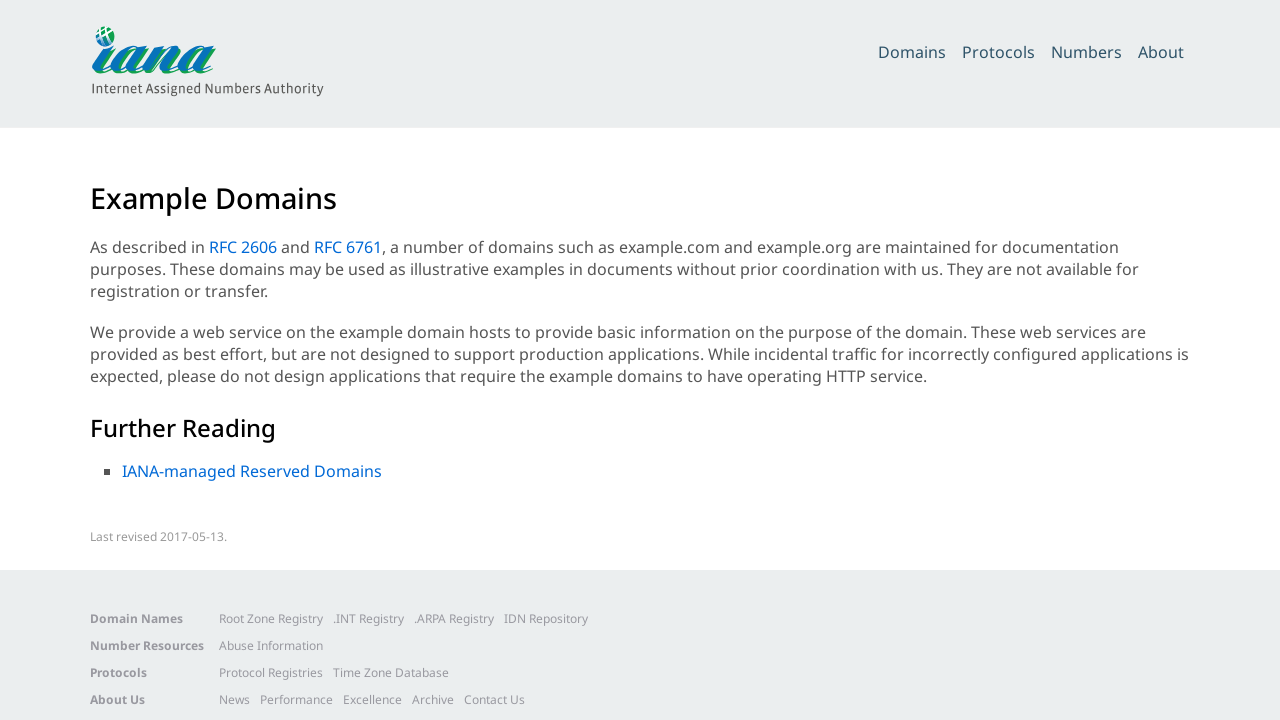

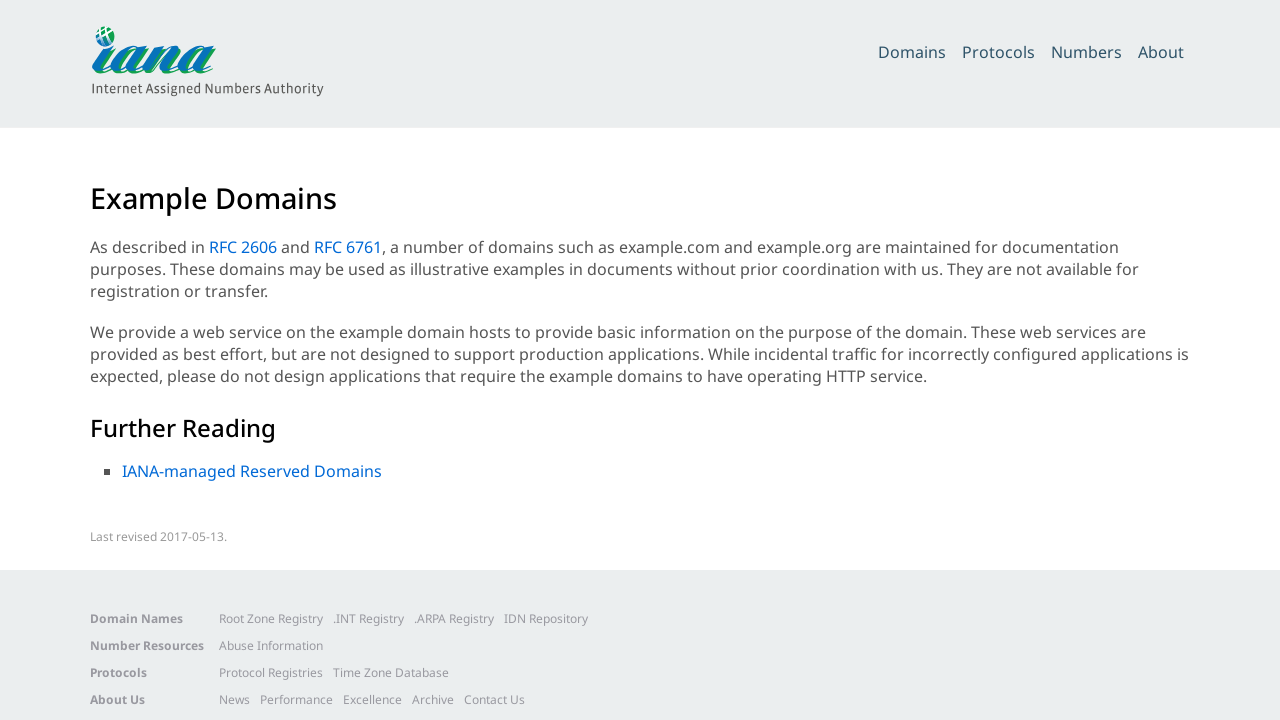